Tests input field functionality by entering text and then clearing it

Starting URL: https://the-internet.herokuapp.com/inputs

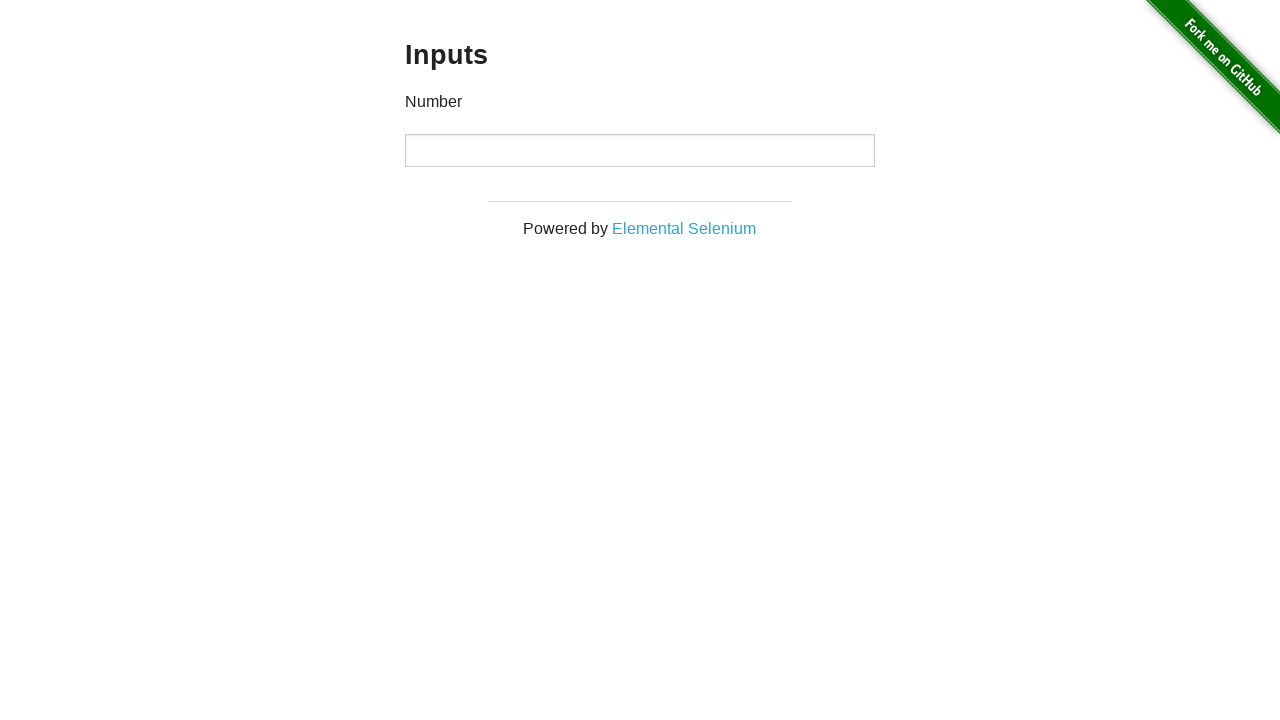

Entered '1' into the input field on //html/body/div[2]/div/div/div/div/input
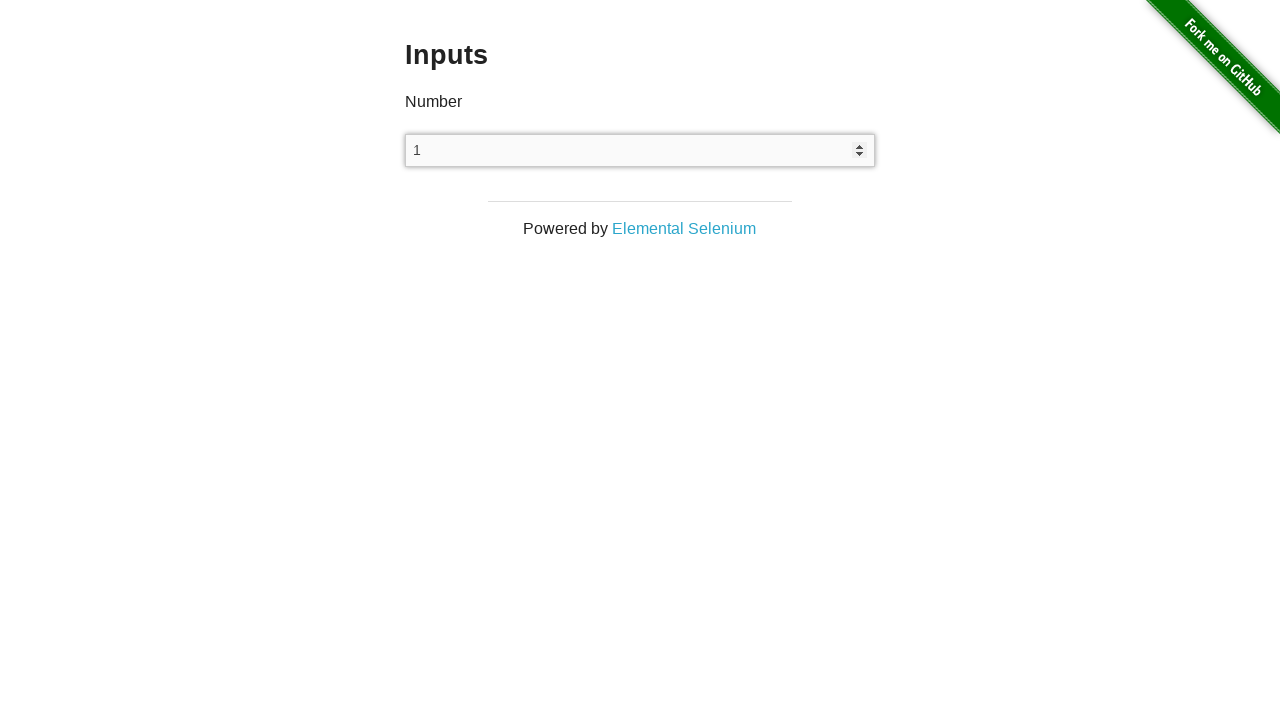

Cleared the input field on //html/body/div[2]/div/div/div/div/input
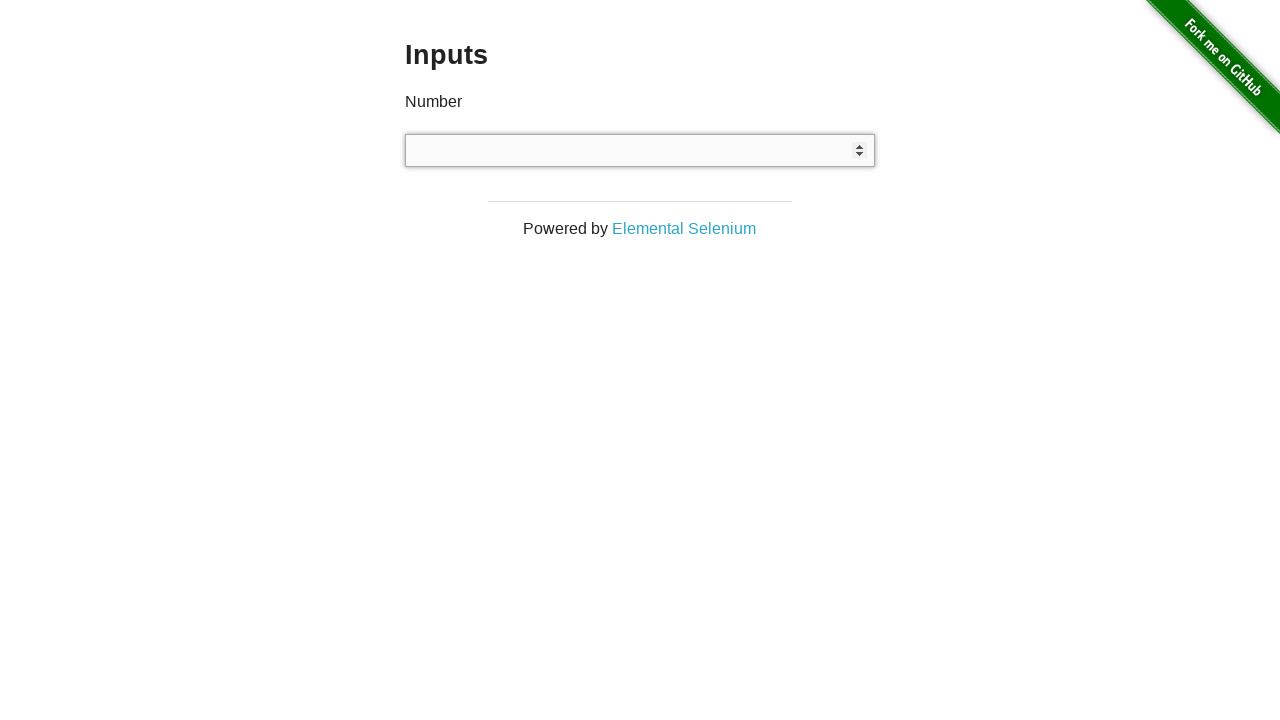

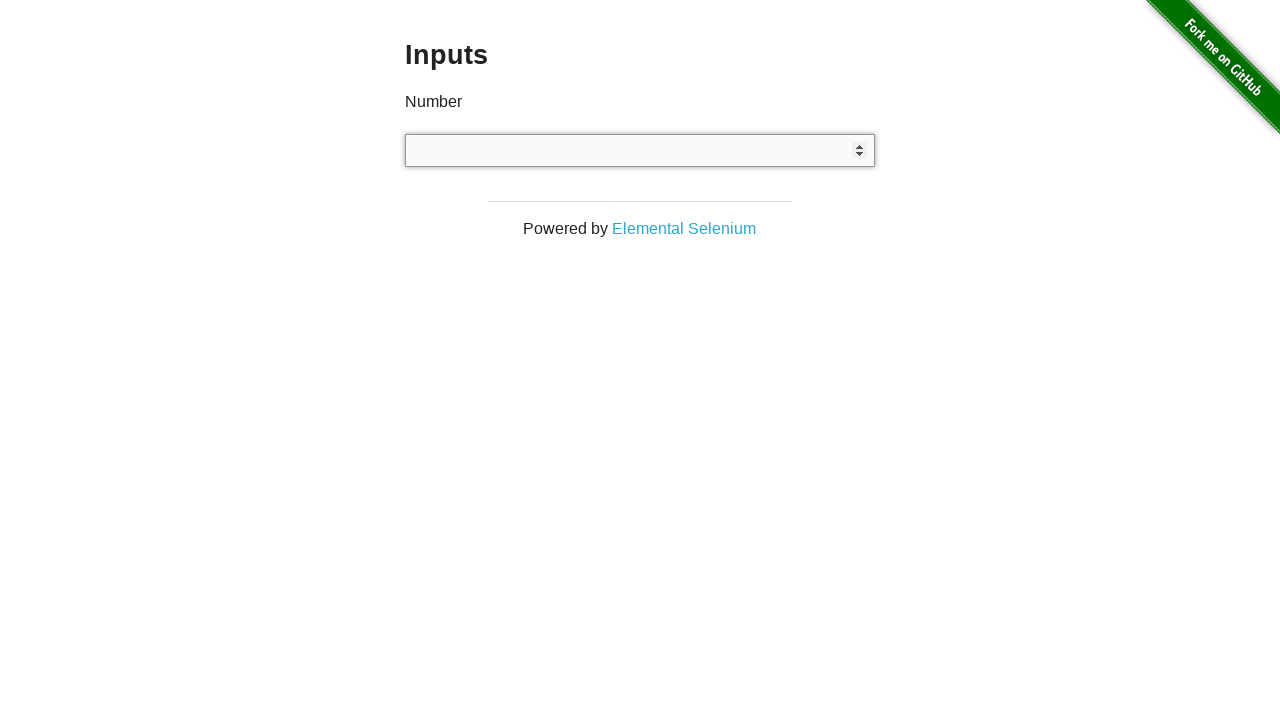